Tests browser navigation by visiting Playwright homepage, then navigating to GitHub, and using the back button to return to the previous page.

Starting URL: https://playwright.dev

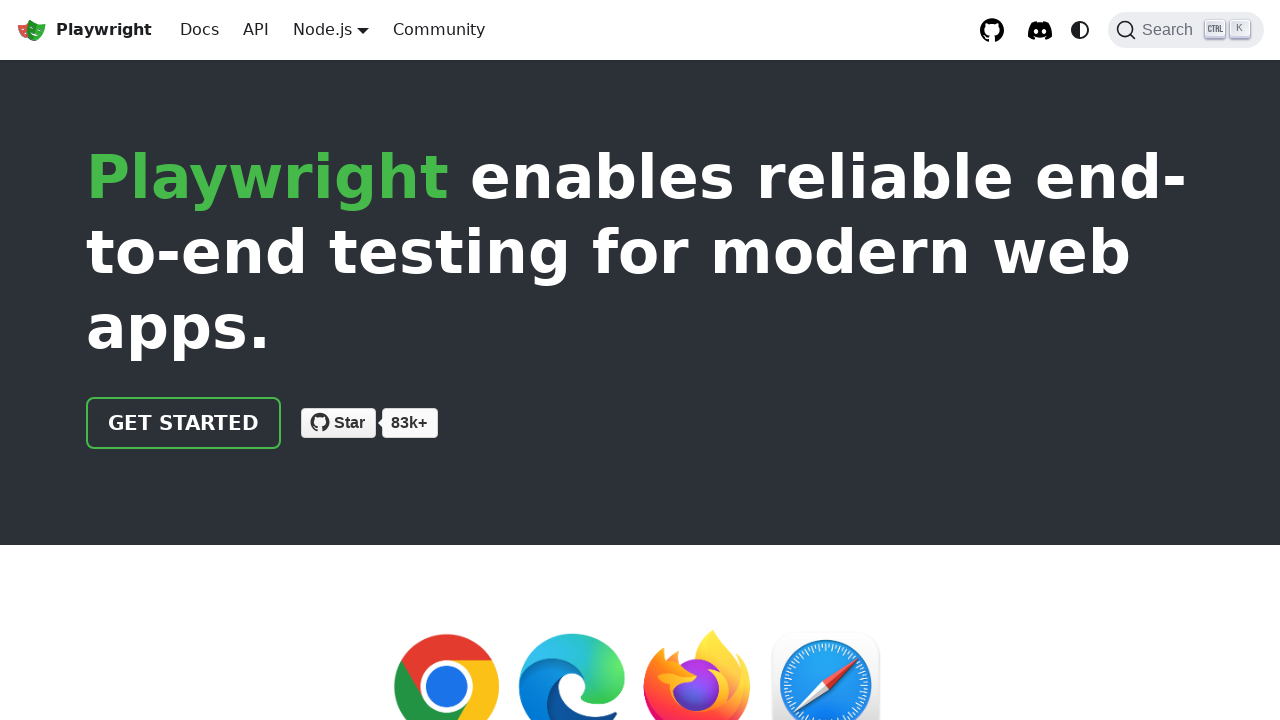

Playwright homepage loaded (domcontentloaded)
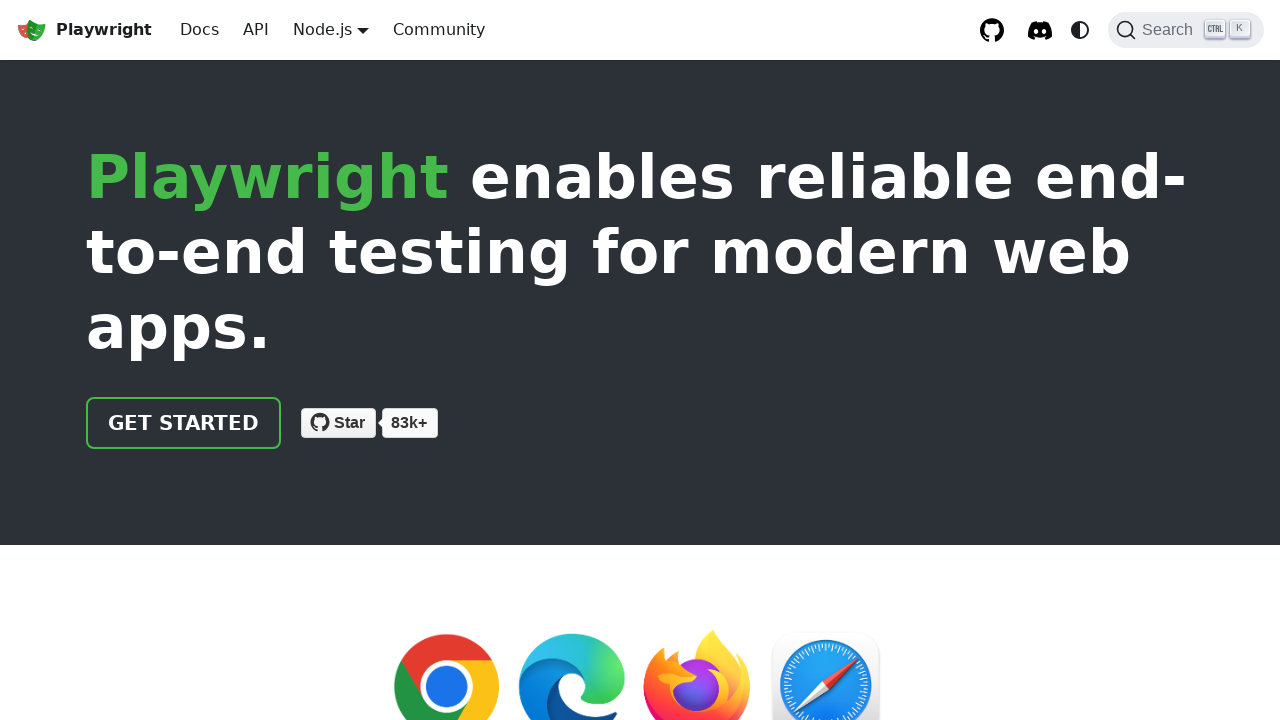

Navigated to GitHub homepage
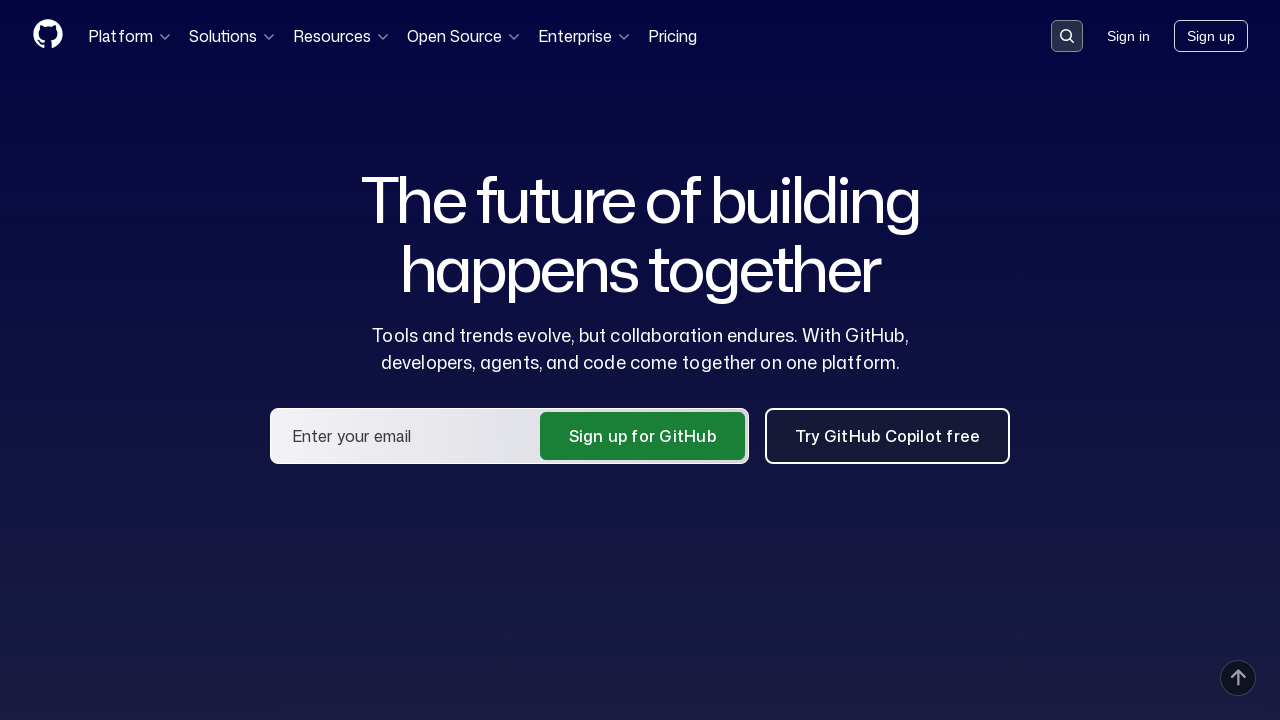

GitHub homepage loaded (domcontentloaded)
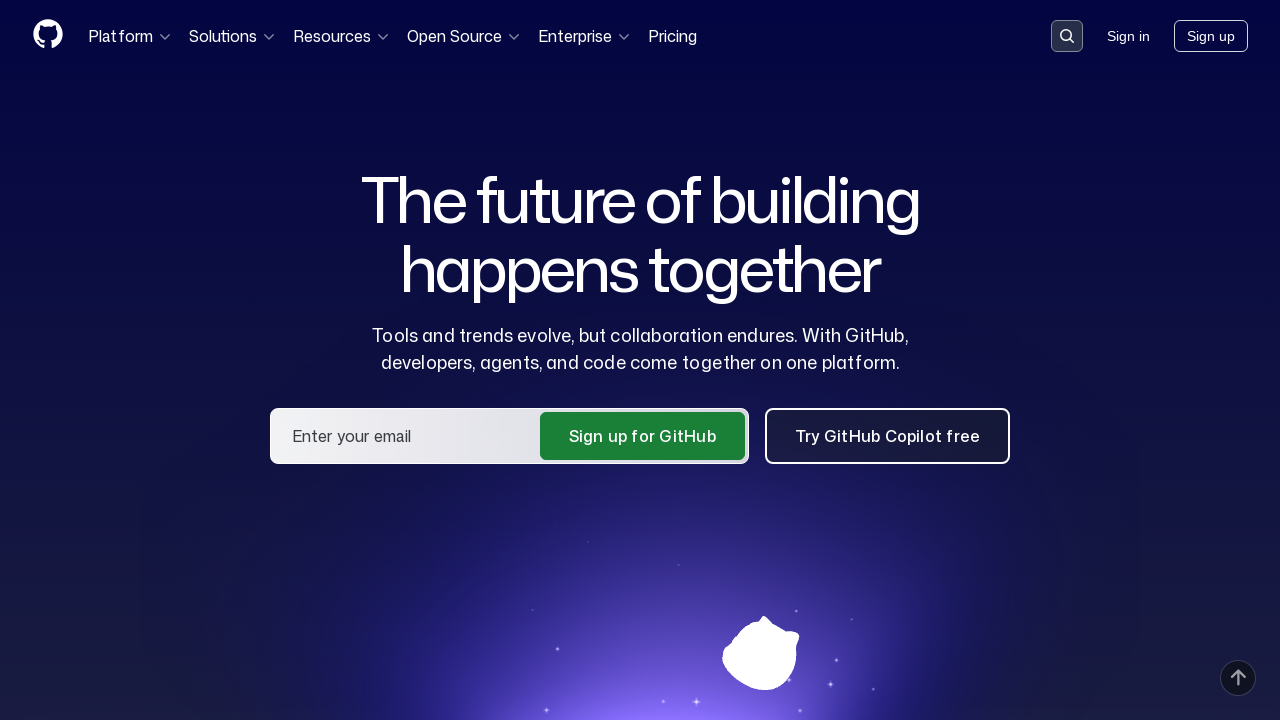

Used back button to navigate to previous page
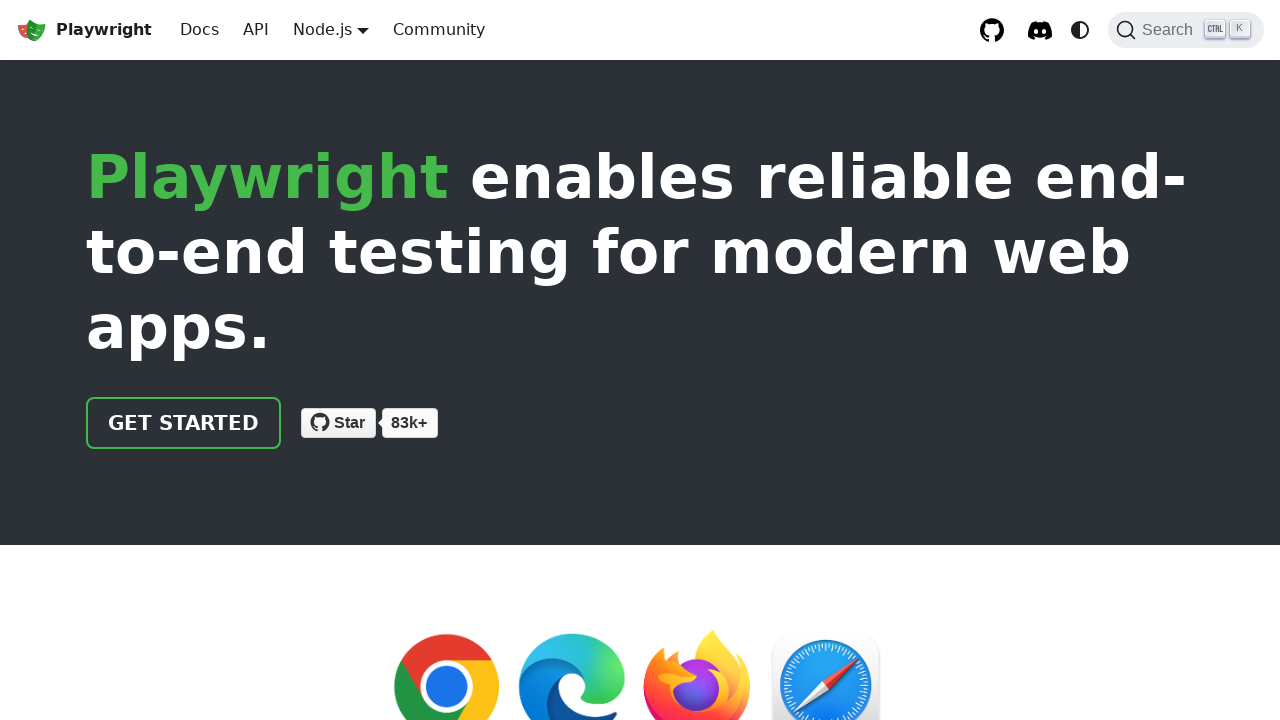

Playwright homepage loaded after back navigation (domcontentloaded)
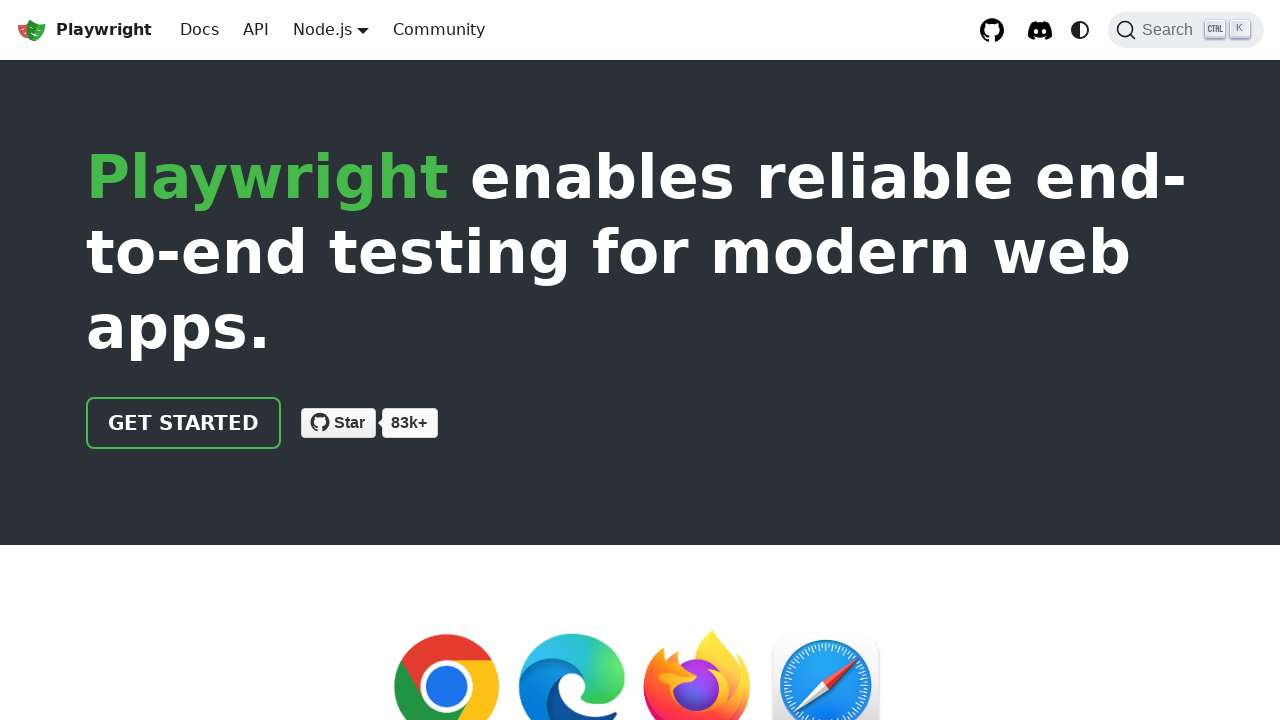

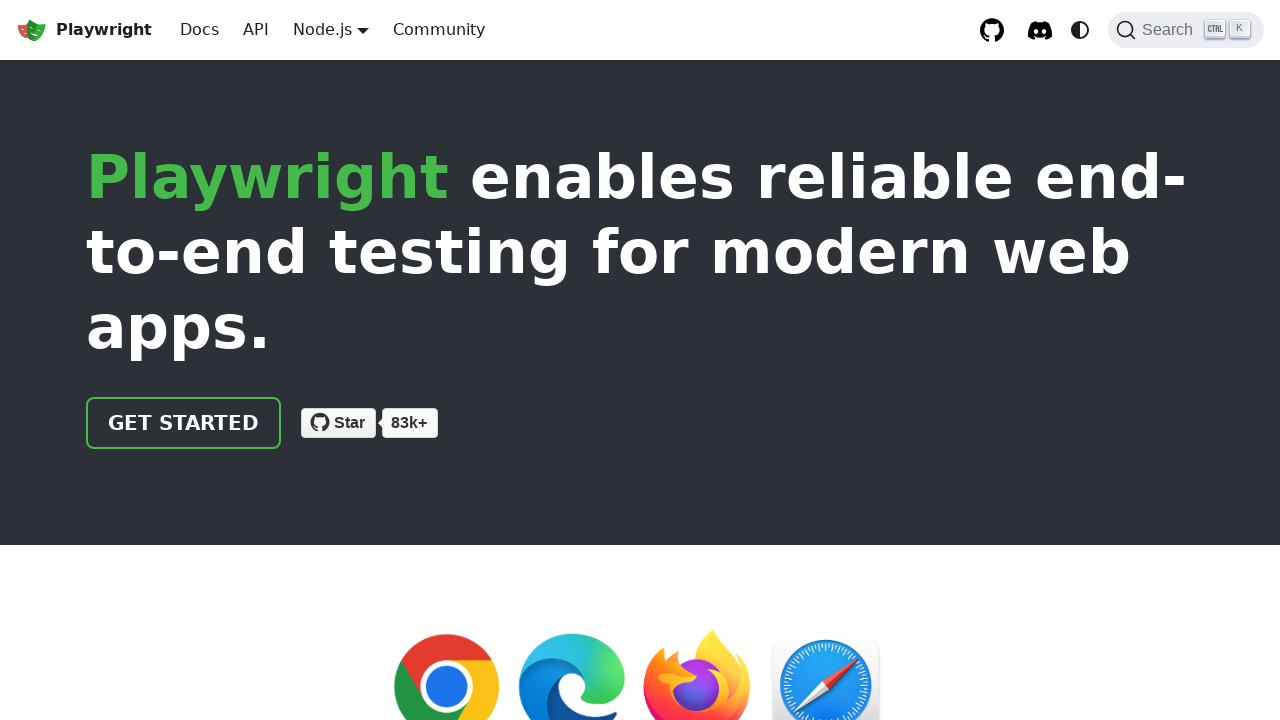